Tests the Greens Tech website by clicking on the Model Resume heading to expand it, then clicking on the first Model Resume link.

Starting URL: http://greenstech.in/selenium-course-content.html

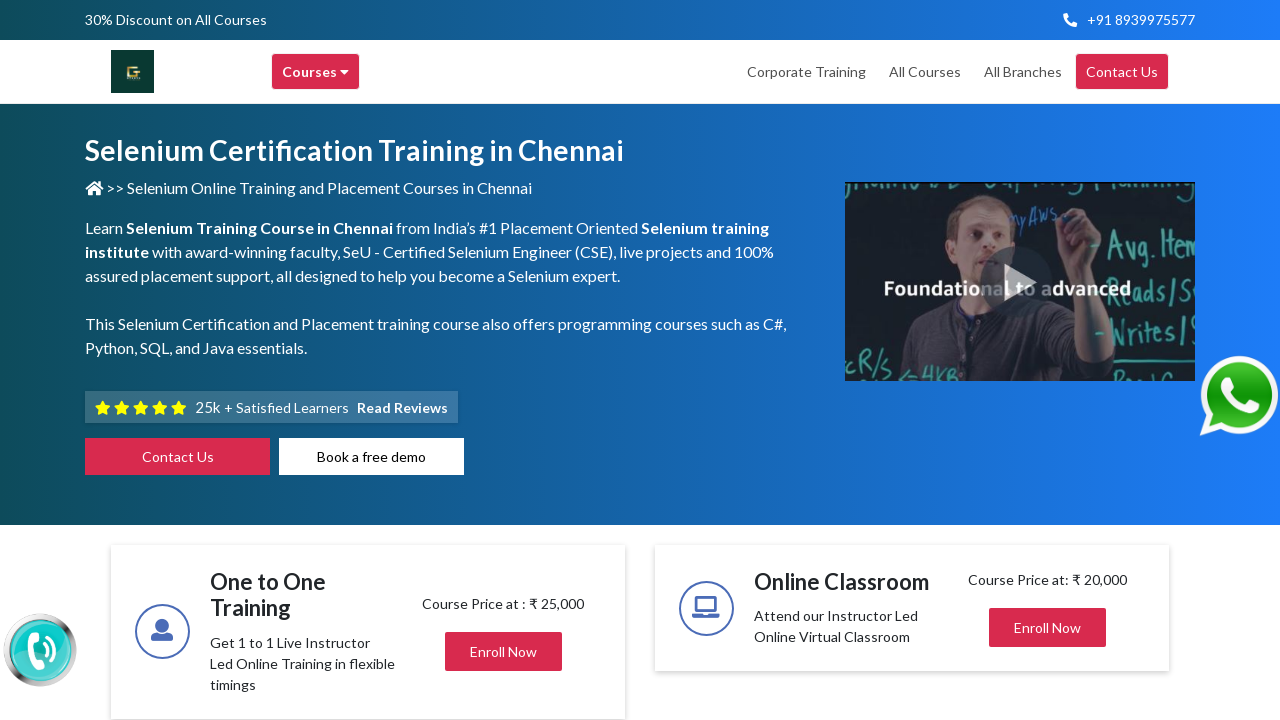

Clicked on Model Resume heading to expand section at (1048, 360) on xpath=//div[@id='heading201']
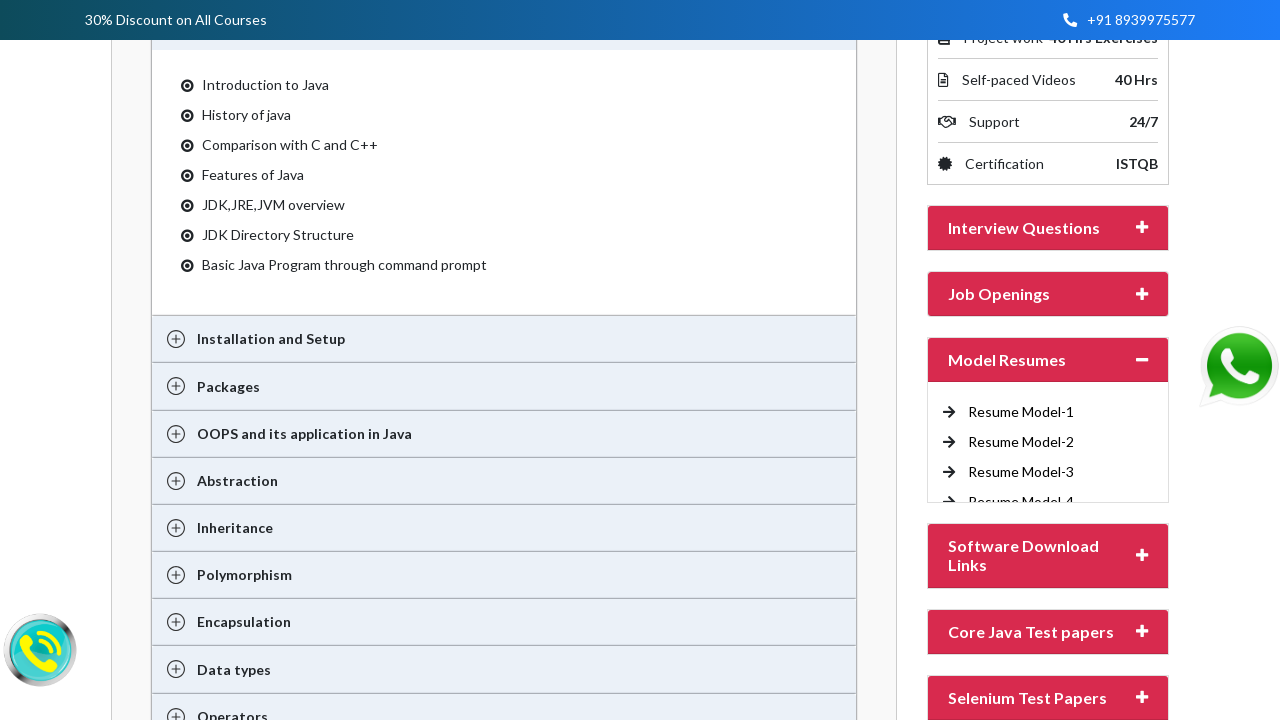

Clicked on first Model Resume link at (1021, 412) on (//a[@title='Model Resume training in chennai'])[1]
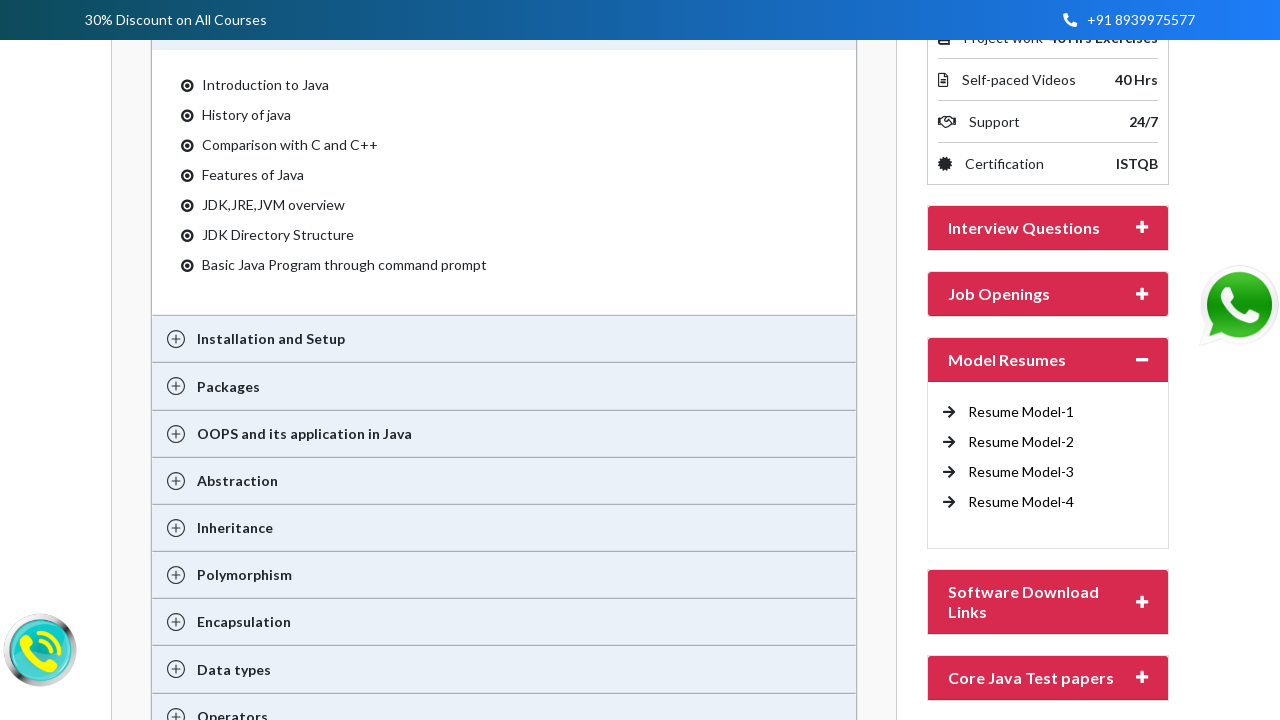

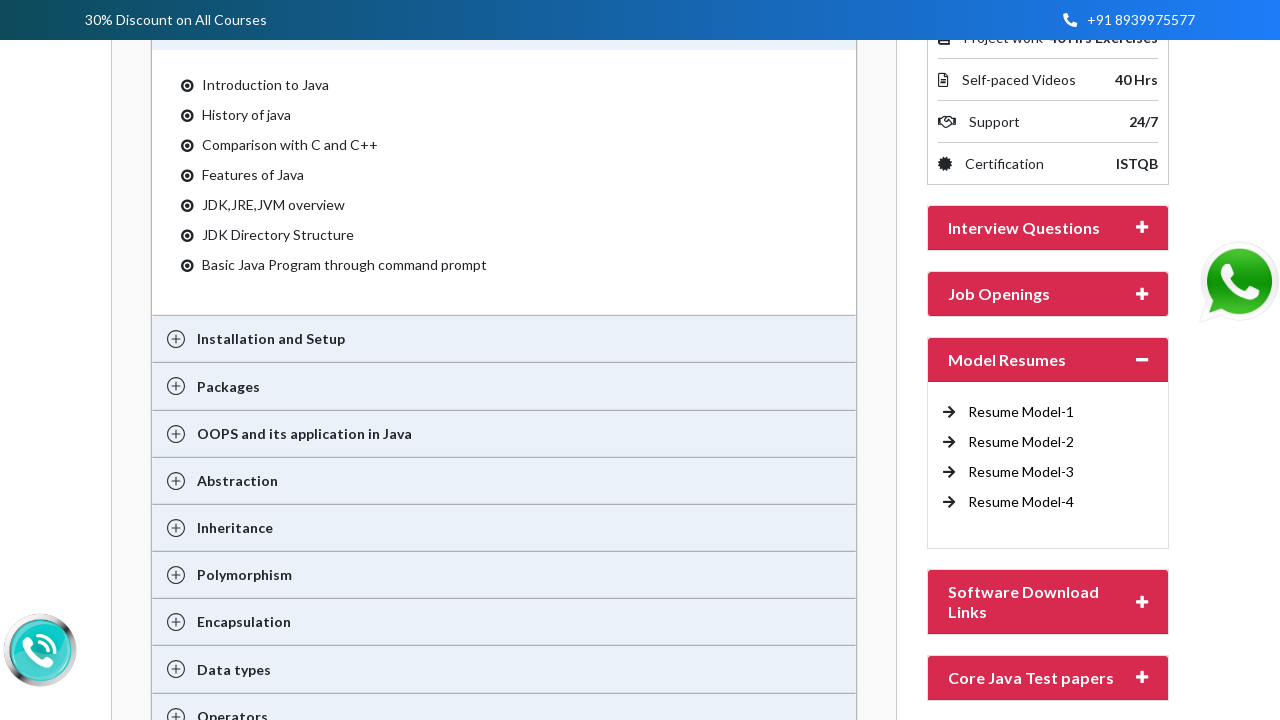